Tests alert dismissal by triggering a confirmation alert and canceling it

Starting URL: https://demoqa.com/alerts

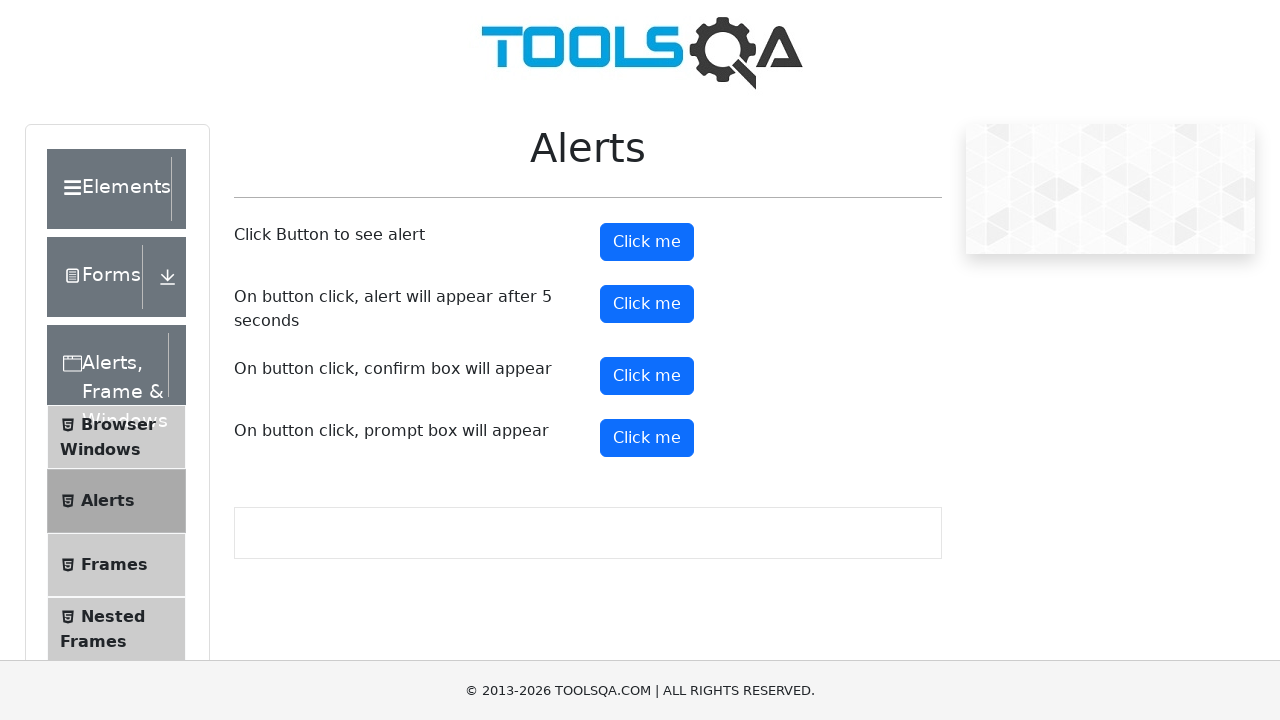

Set up dialog handler to dismiss alerts
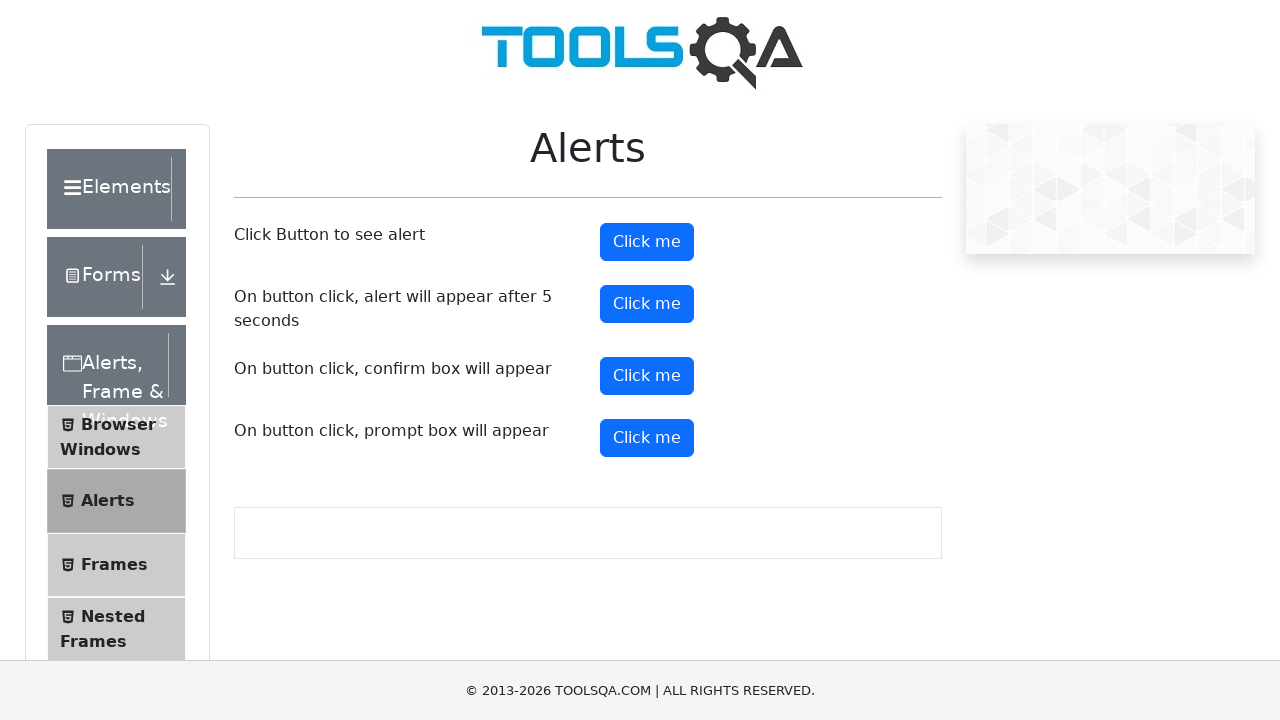

Clicked confirmation alert button at (647, 376) on #confirmButton
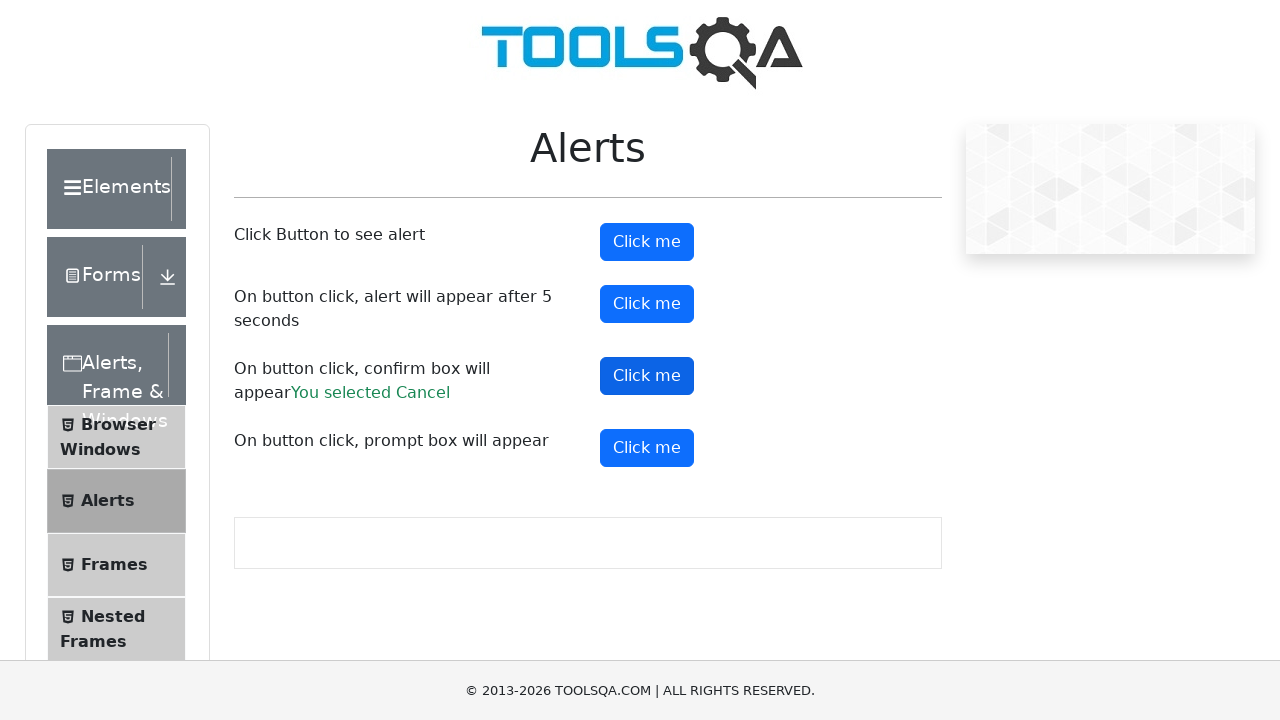

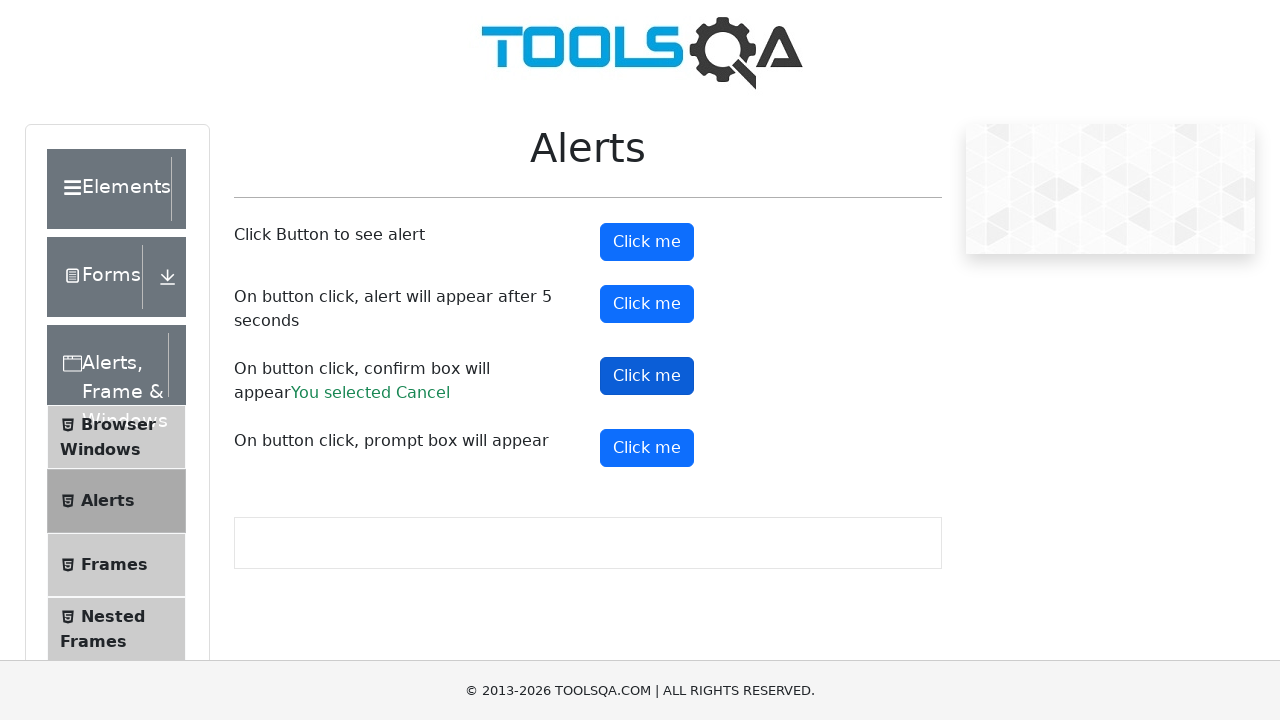